Tests dropdown selection by selecting "canada" from the country dropdown

Starting URL: https://testautomationpractice.blogspot.com/

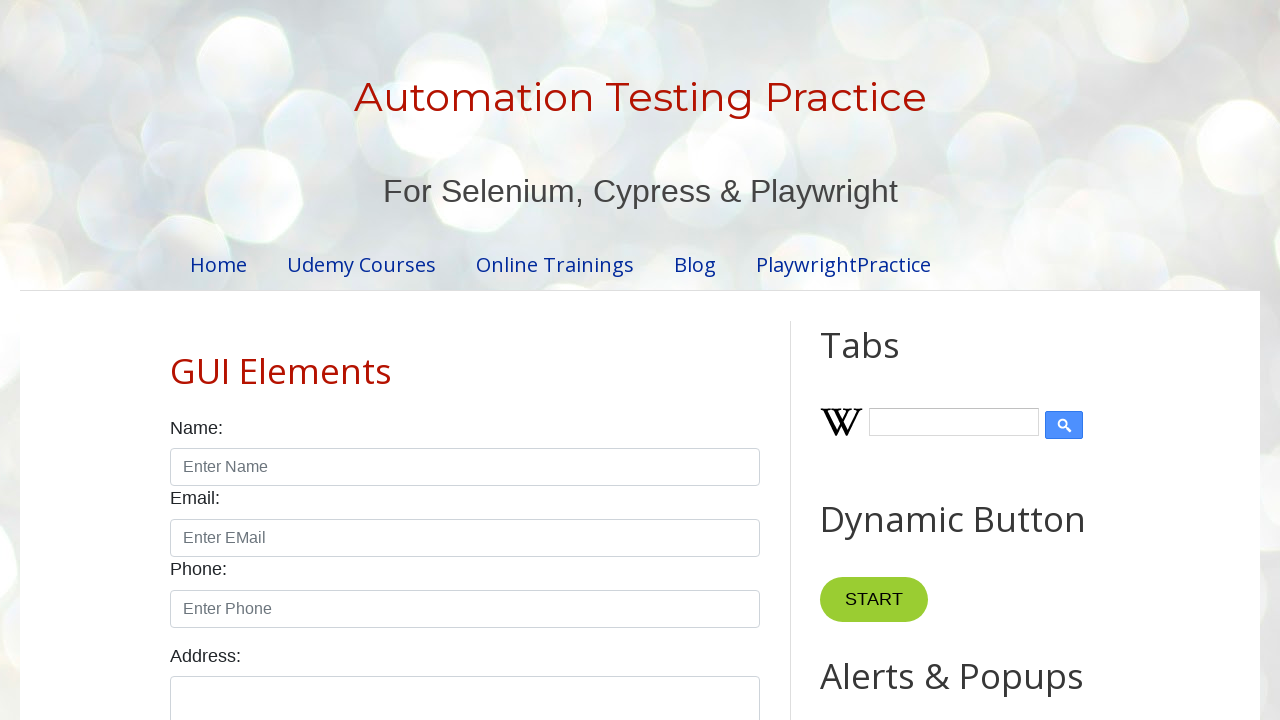

Navigated to test automation practice website
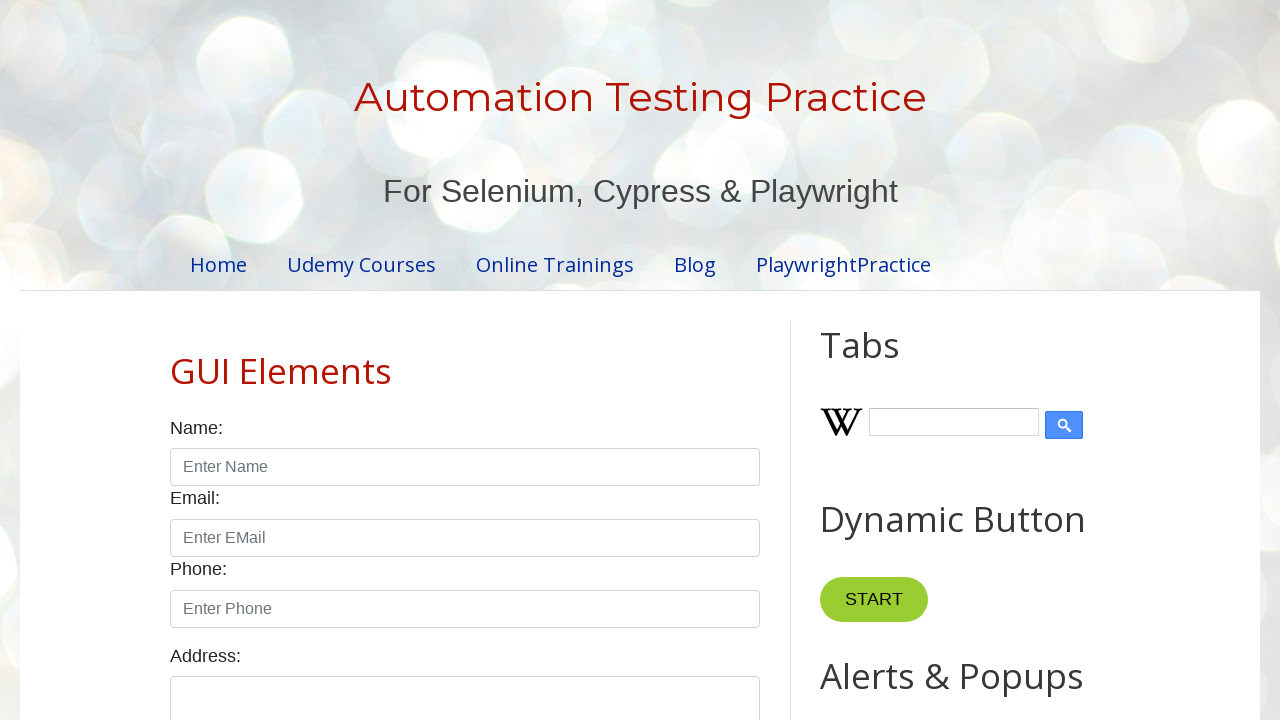

Selected 'canada' from the country dropdown on #country
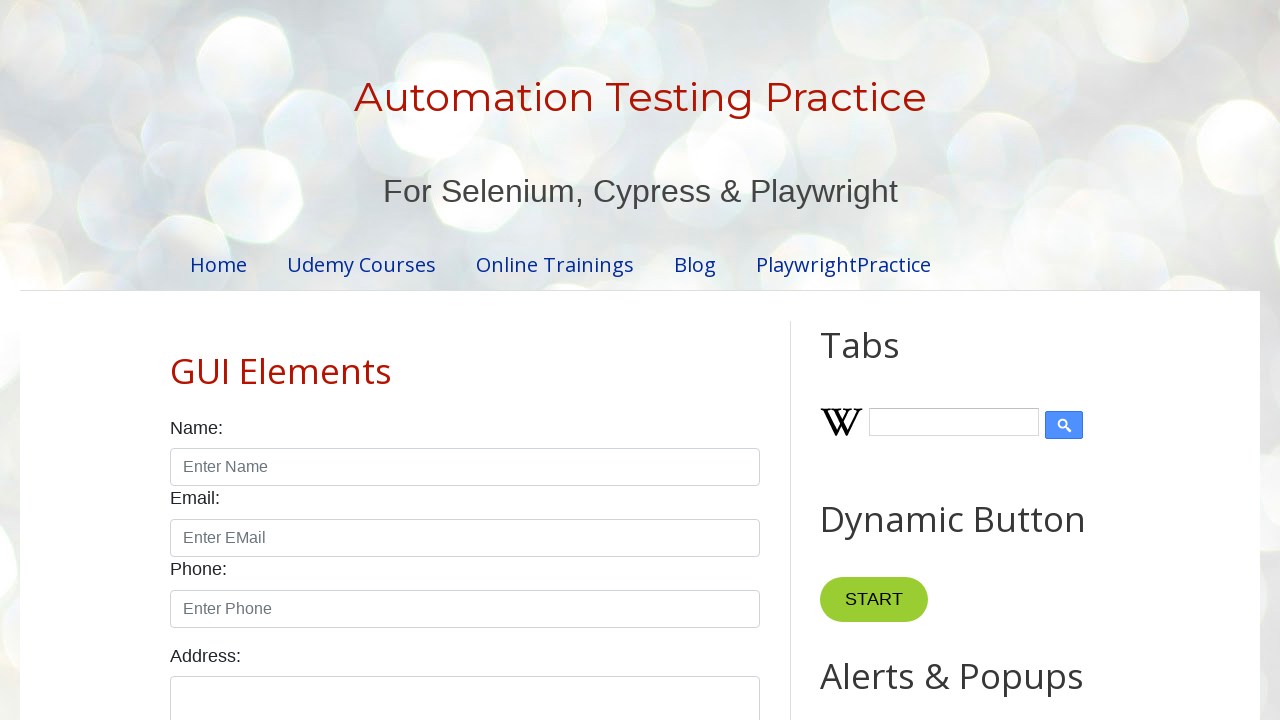

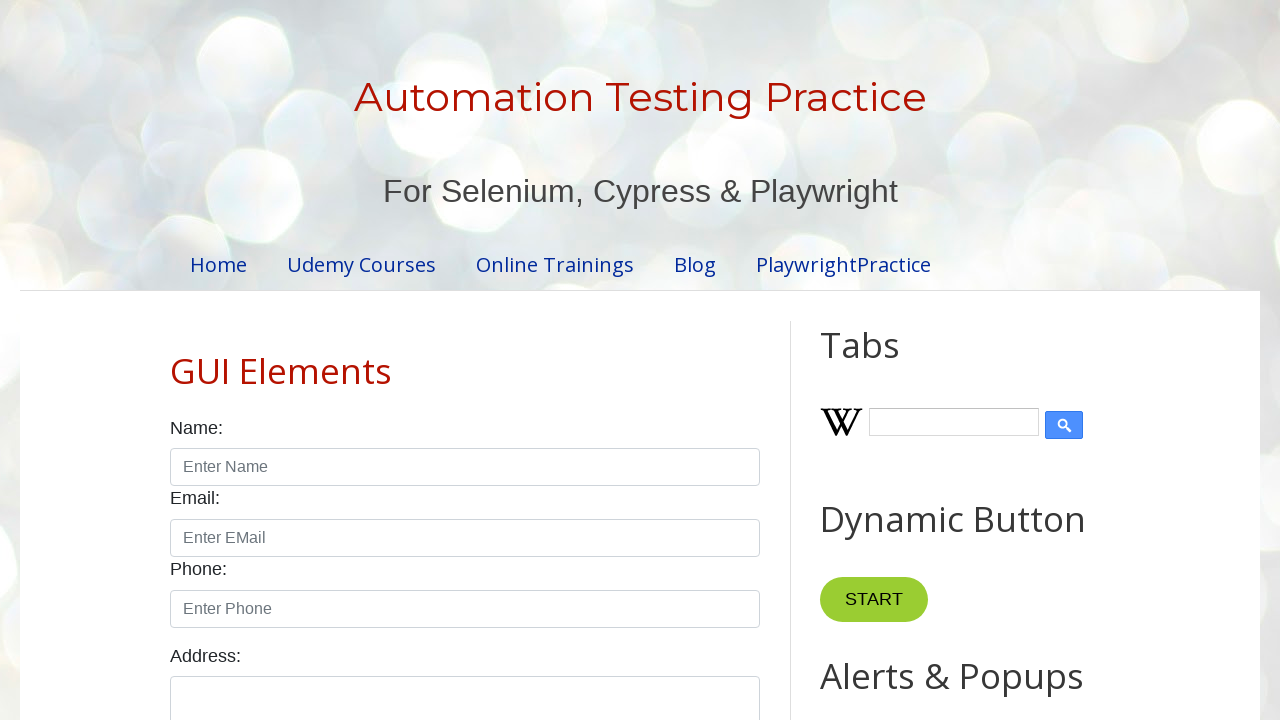